Navigates through a paginated book catalog, clicks on book links to visit individual product pages, and continues to the next page of listings.

Starting URL: https://books.toscrape.com/catalogue/category/books_1/index.html

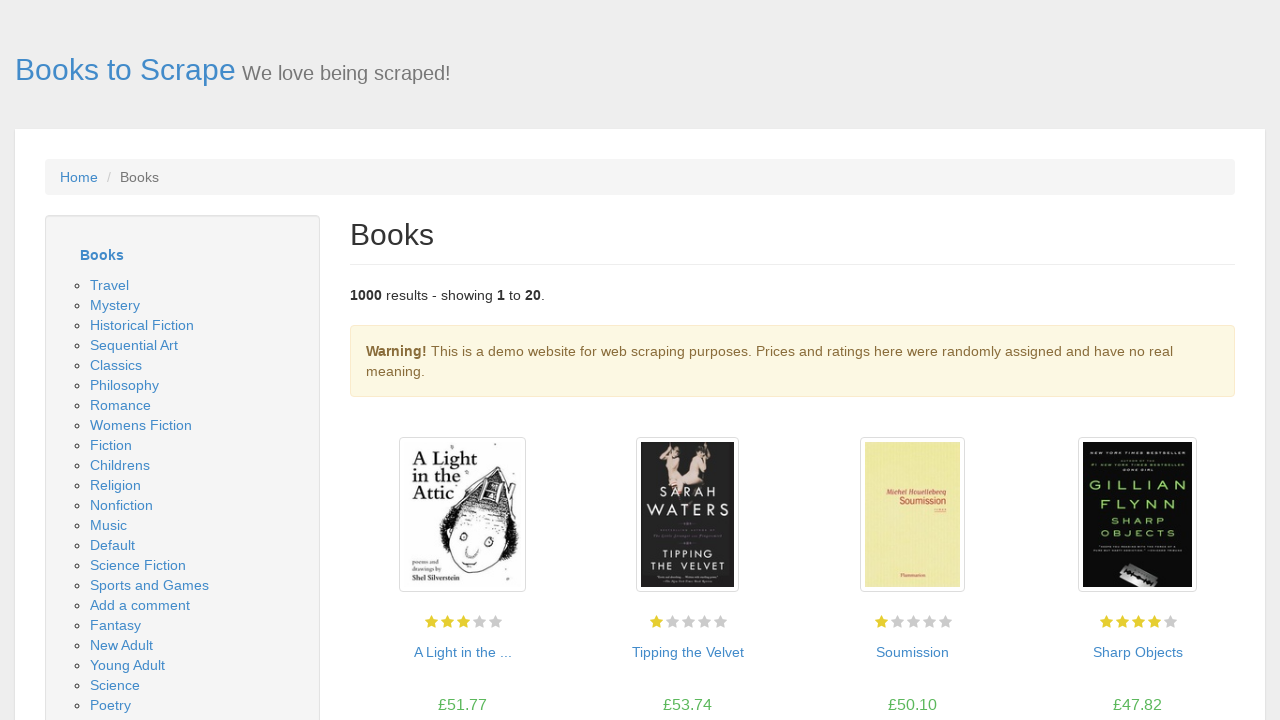

Book listings loaded on catalog page
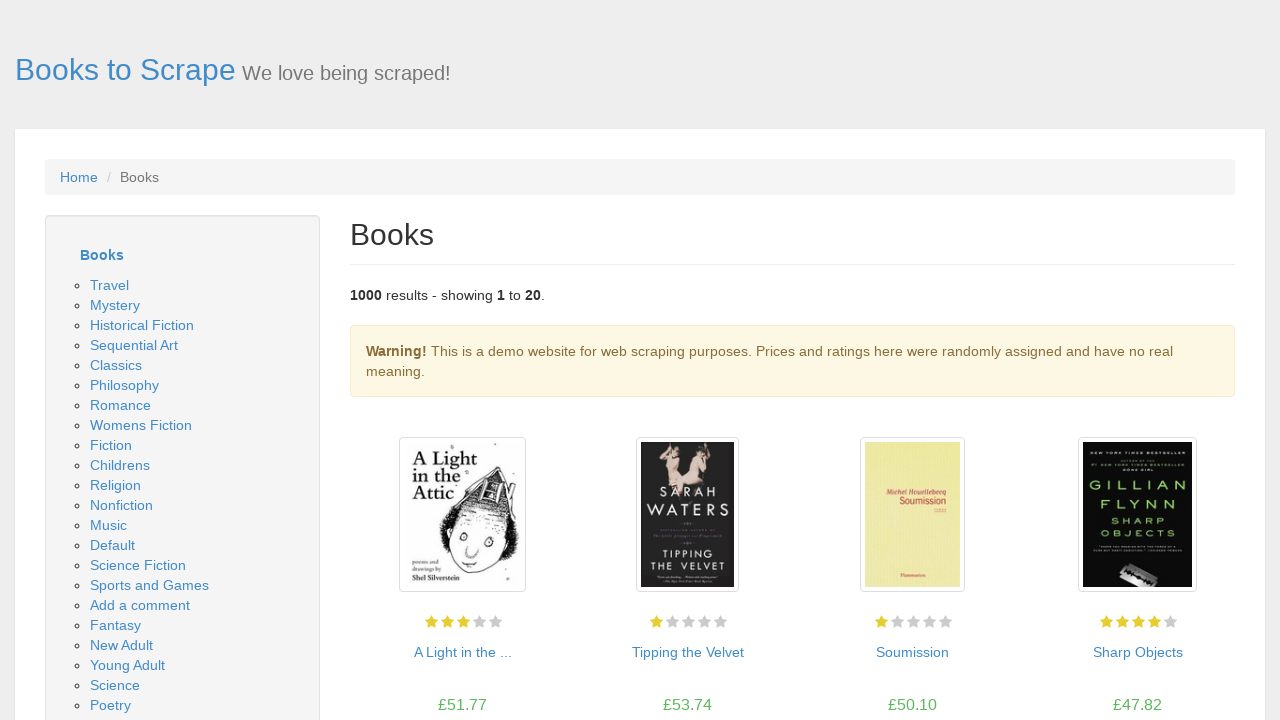

Retrieved all book links from current page
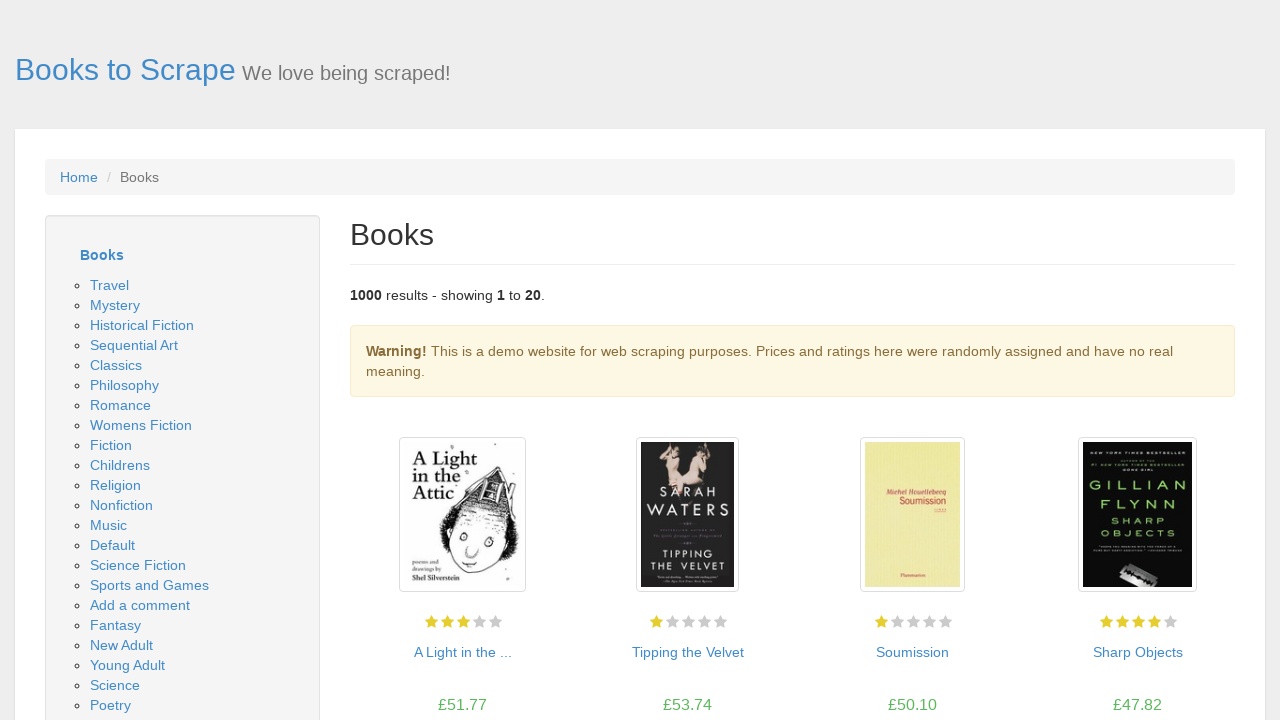

Clicked on first book link to view product details
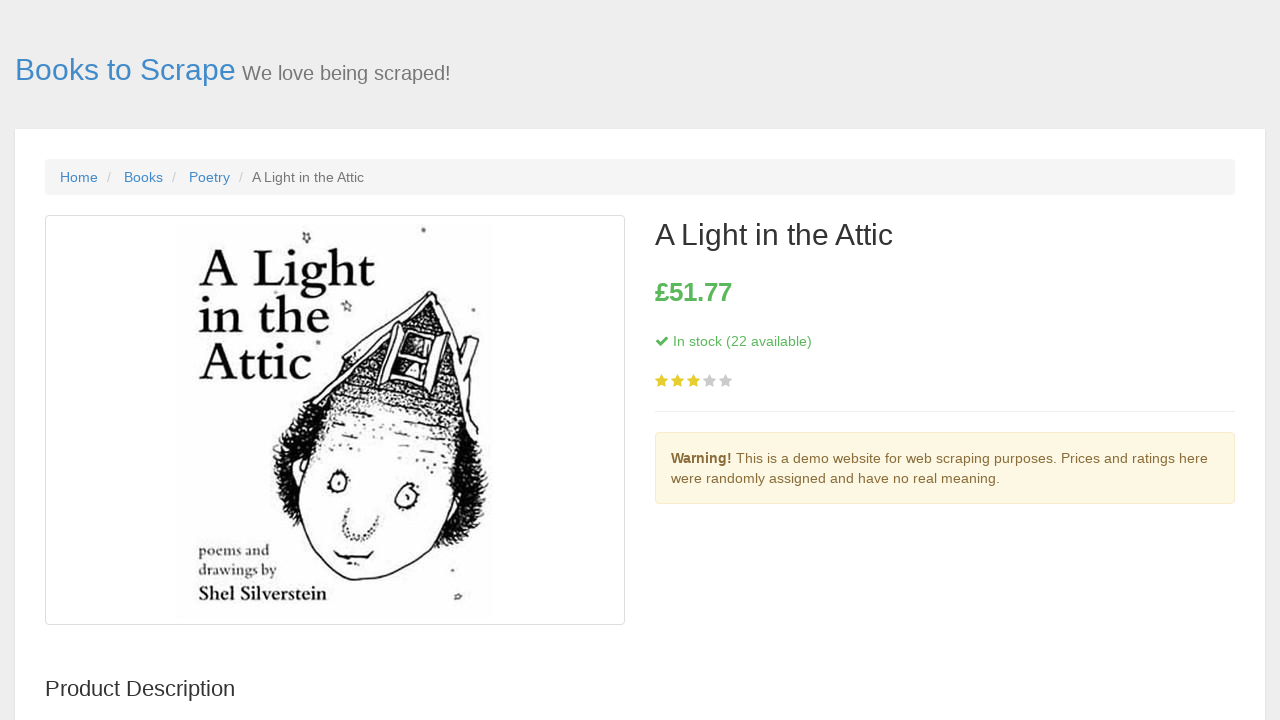

Product details page loaded
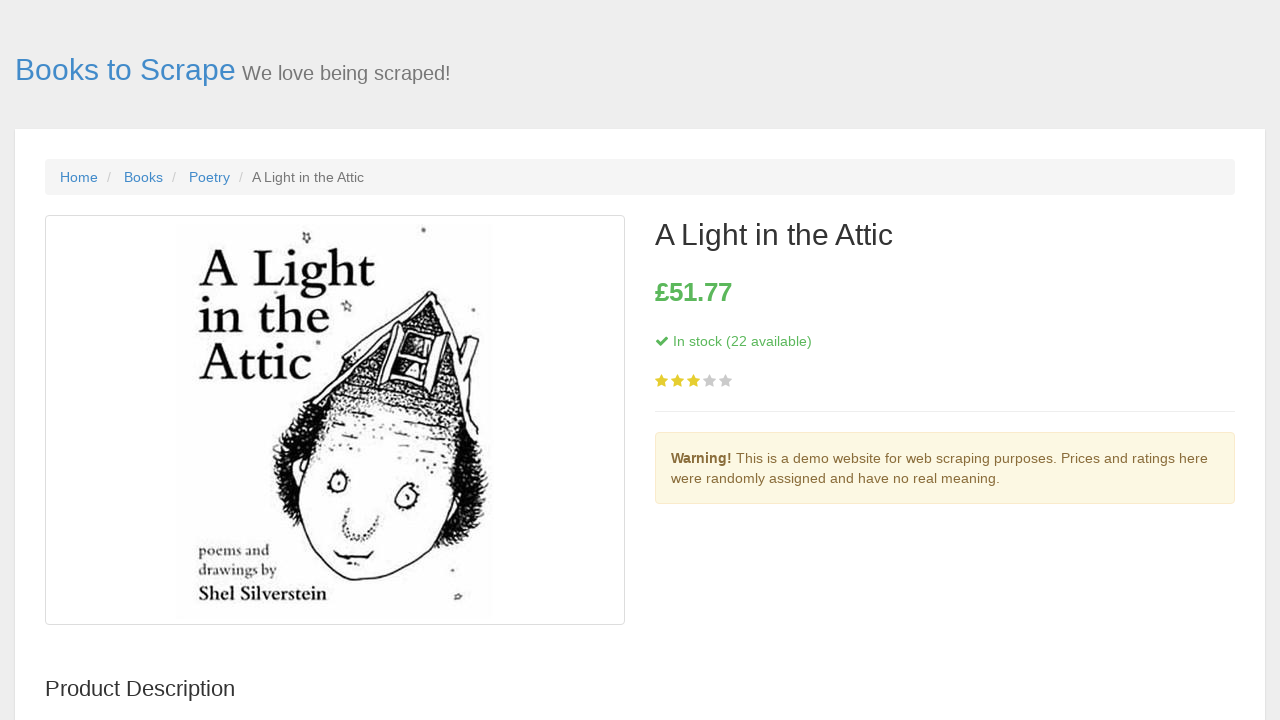

Navigated back to catalog page
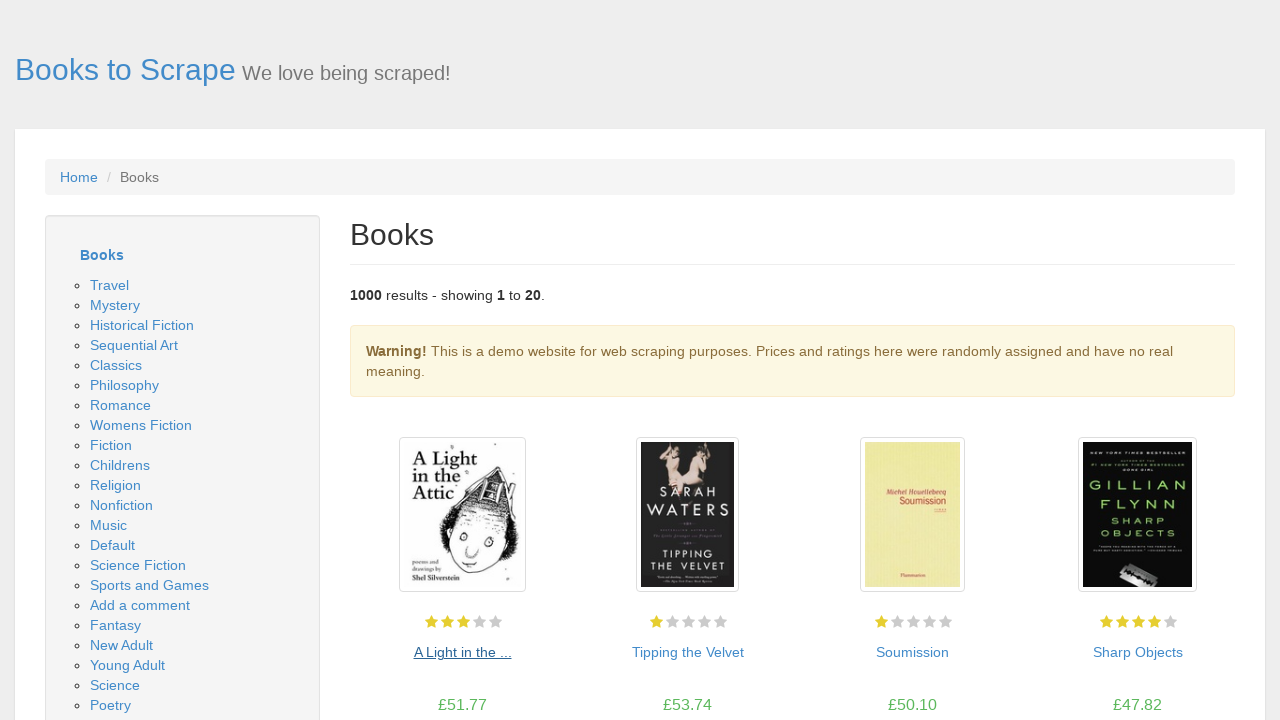

Book listings reloaded after navigation back
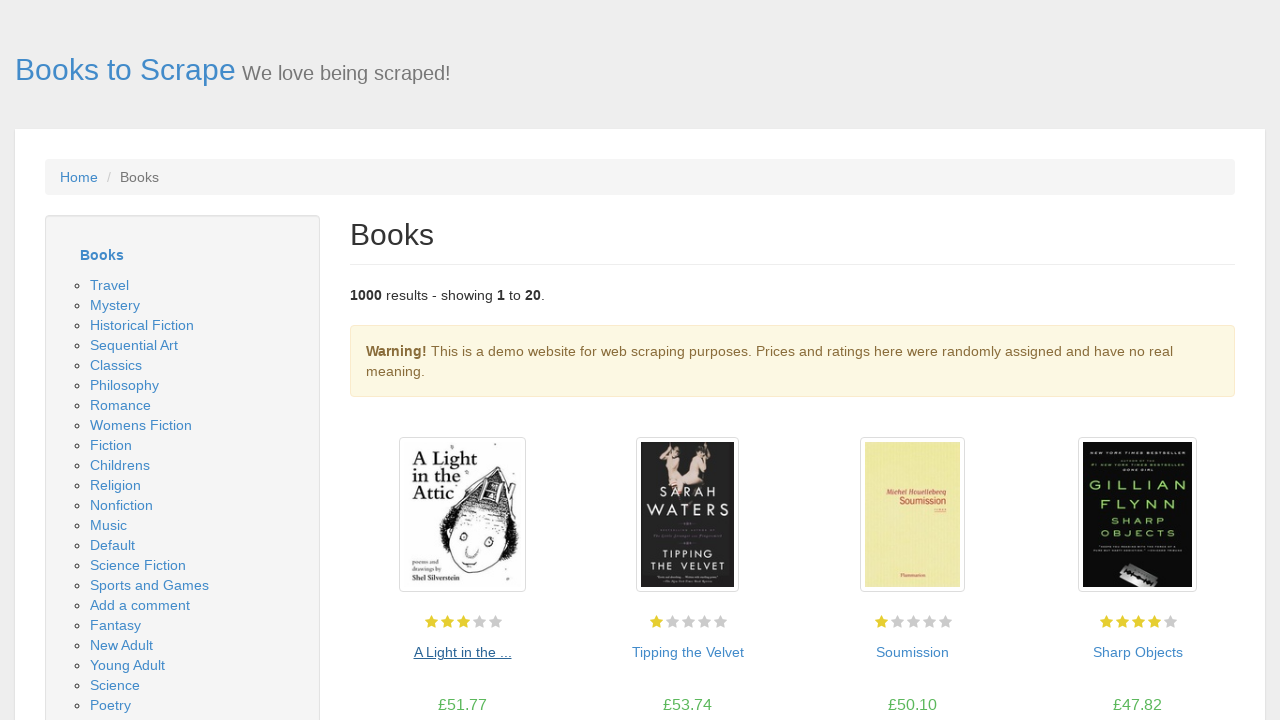

Checked for next page button
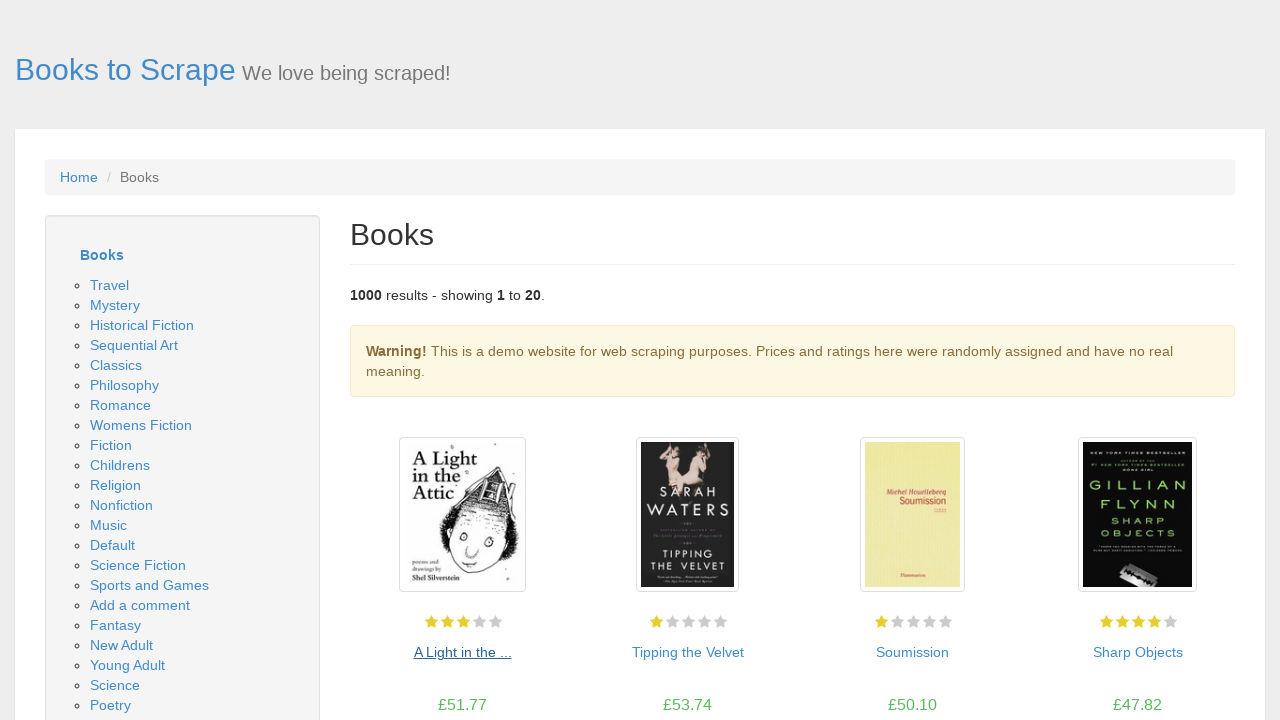

Clicked next page button to navigate to next catalog page
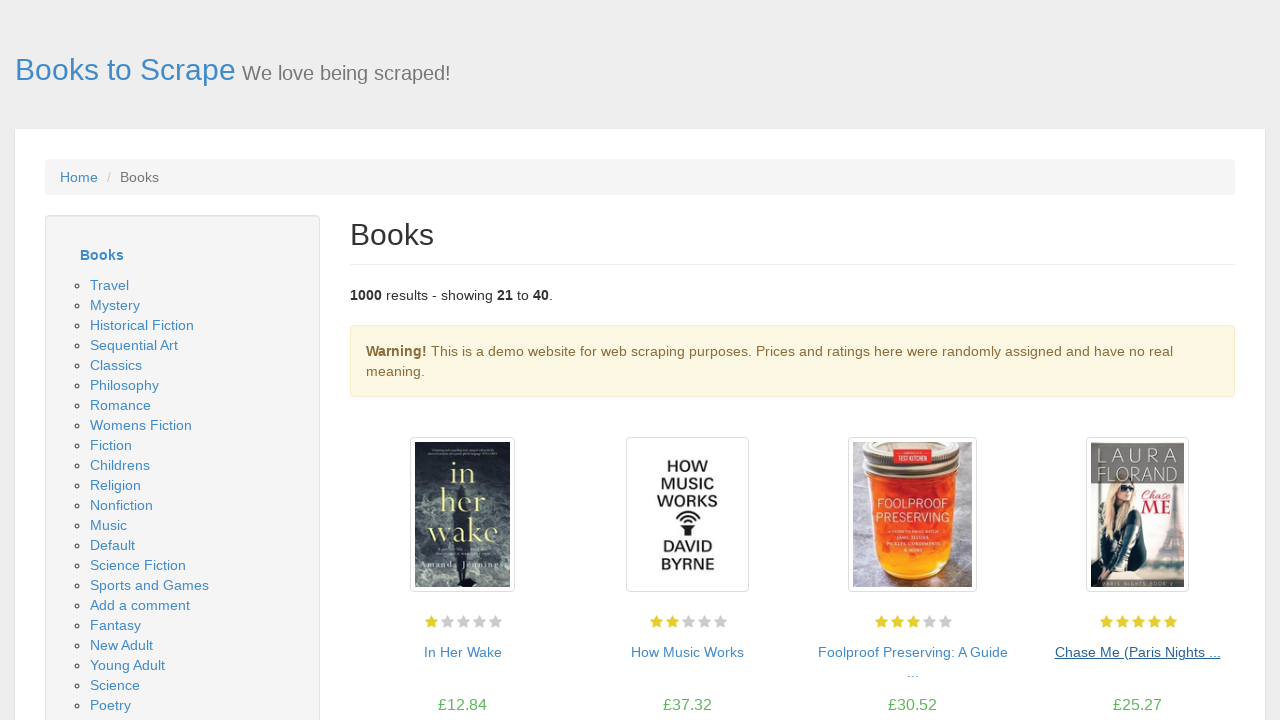

Next page of book listings loaded
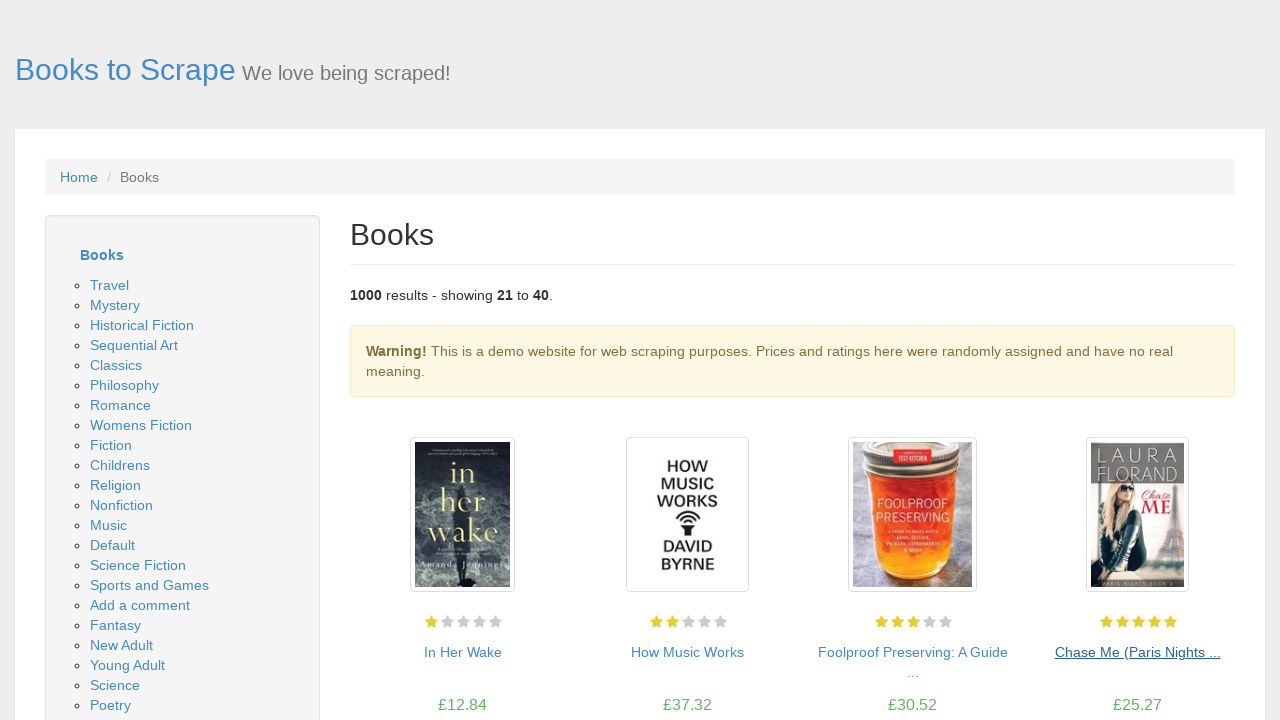

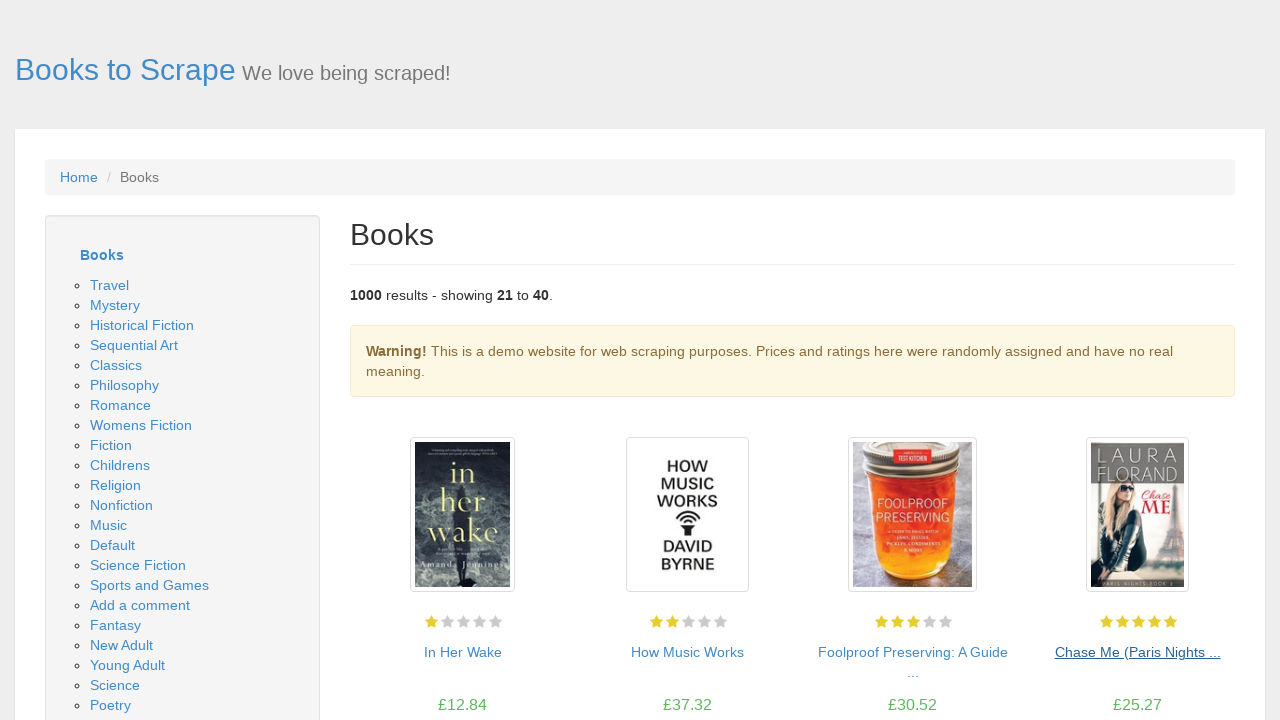